Tests auto-suggestive dropdown functionality by typing "United" and selecting "United States Minor Outlying Islands" from the dropdown suggestions

Starting URL: https://rahulshettyacademy.com/AutomationPractice/

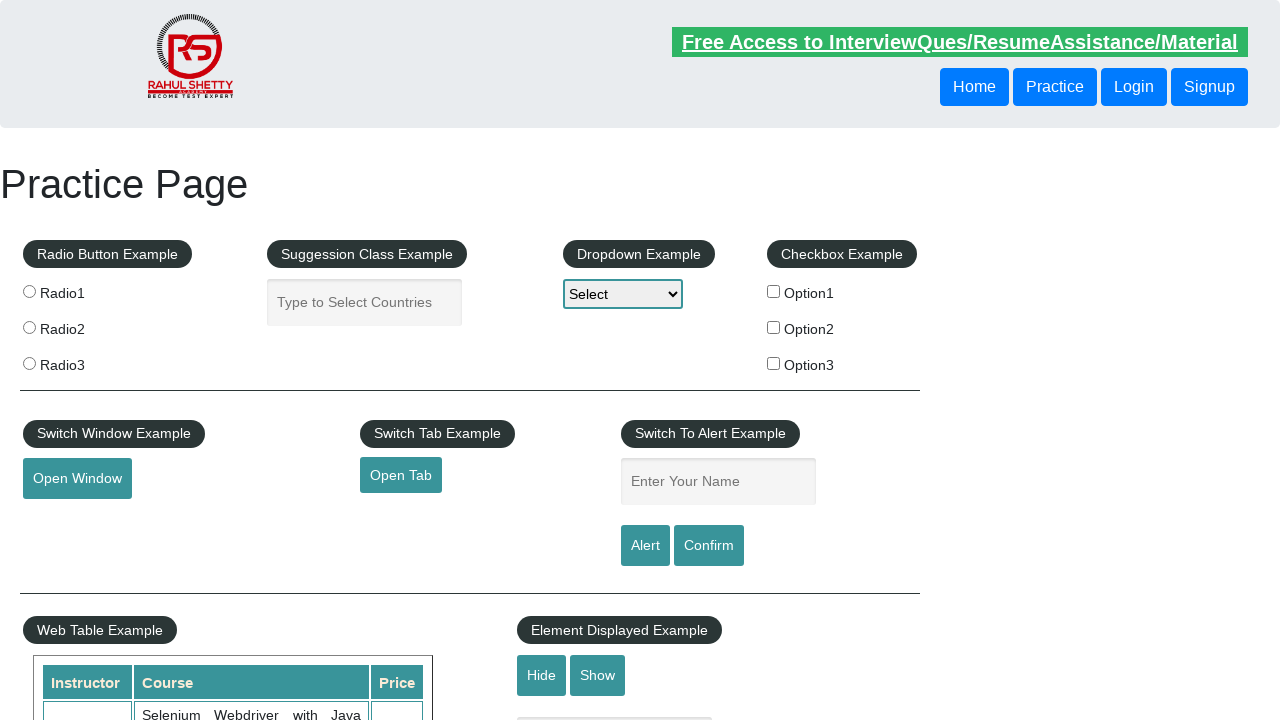

Typed 'United' in the autocomplete field on #autocomplete
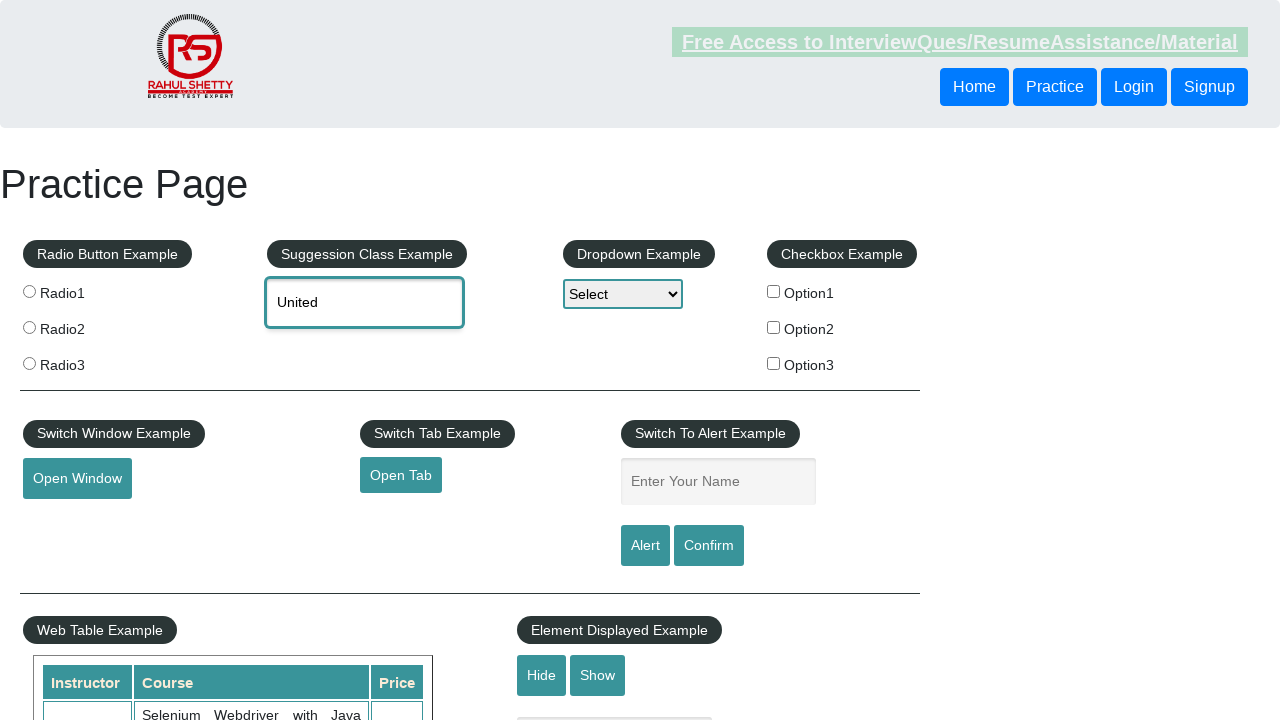

Dropdown suggestions appeared
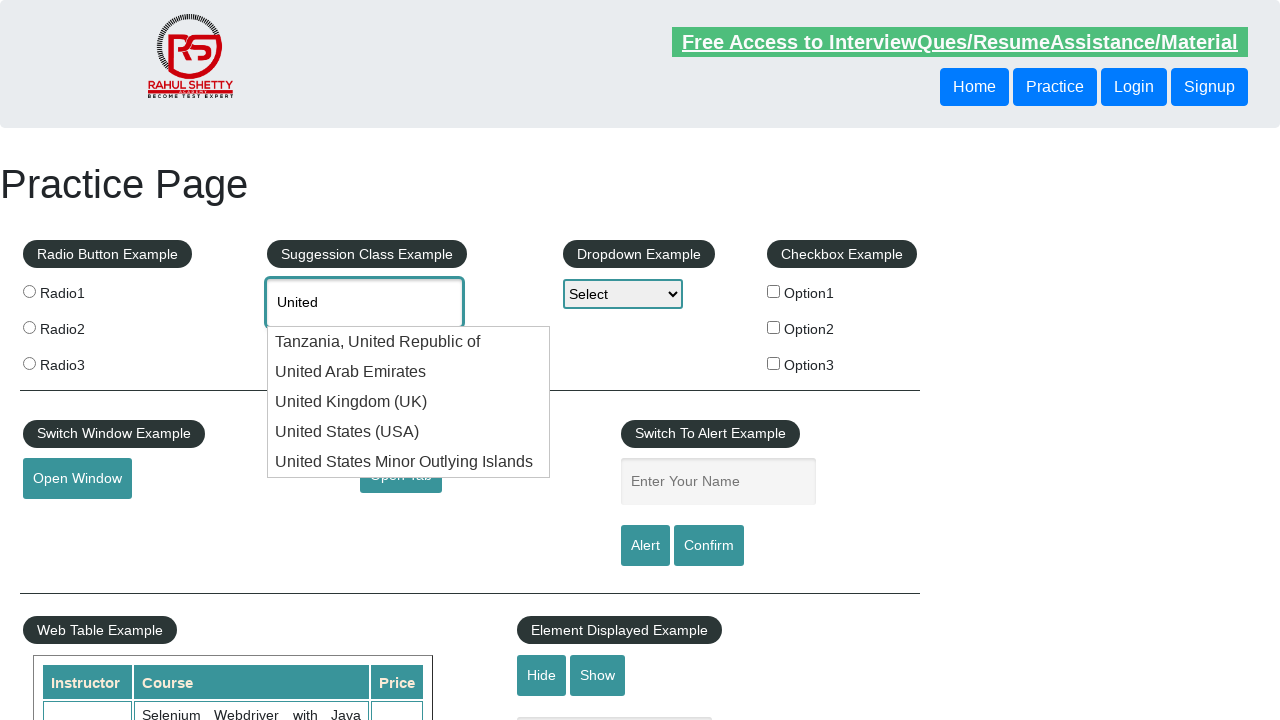

Retrieved all country options from the dropdown
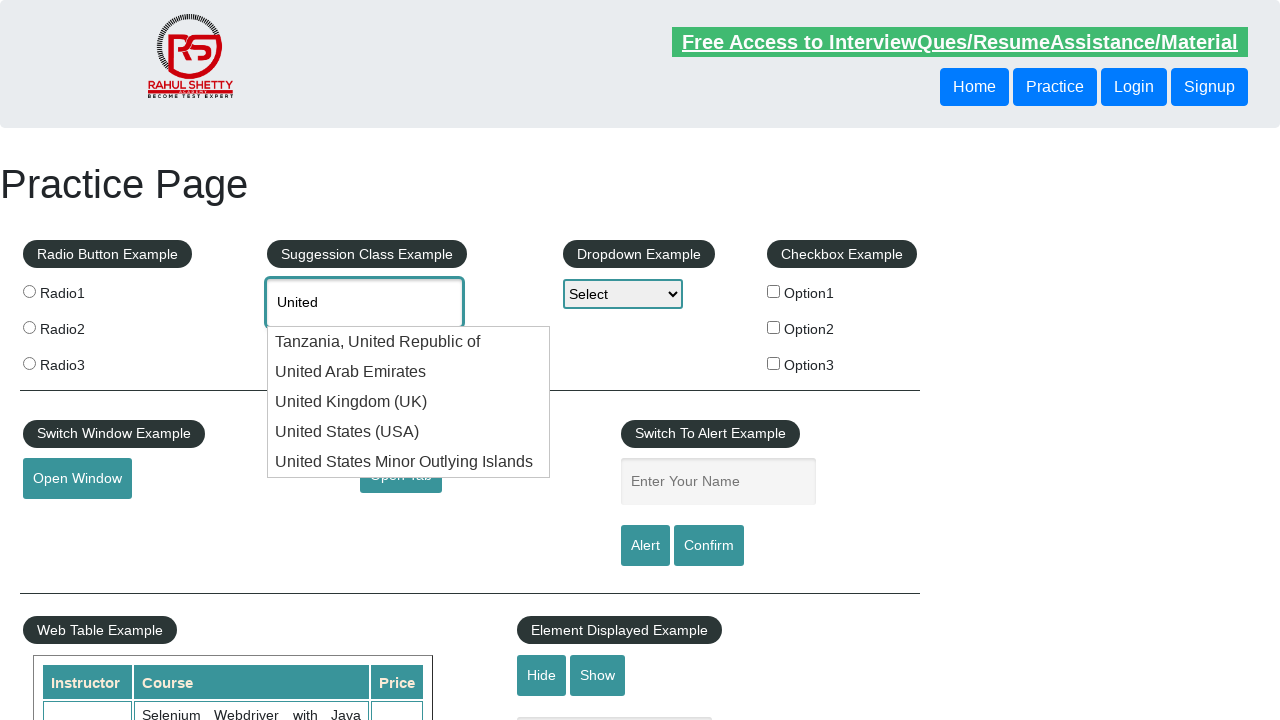

Selected 'United States Minor Outlying Islands' from the dropdown at (409, 462) on xpath=//ul[@id='ui-id-1']//div >> nth=4
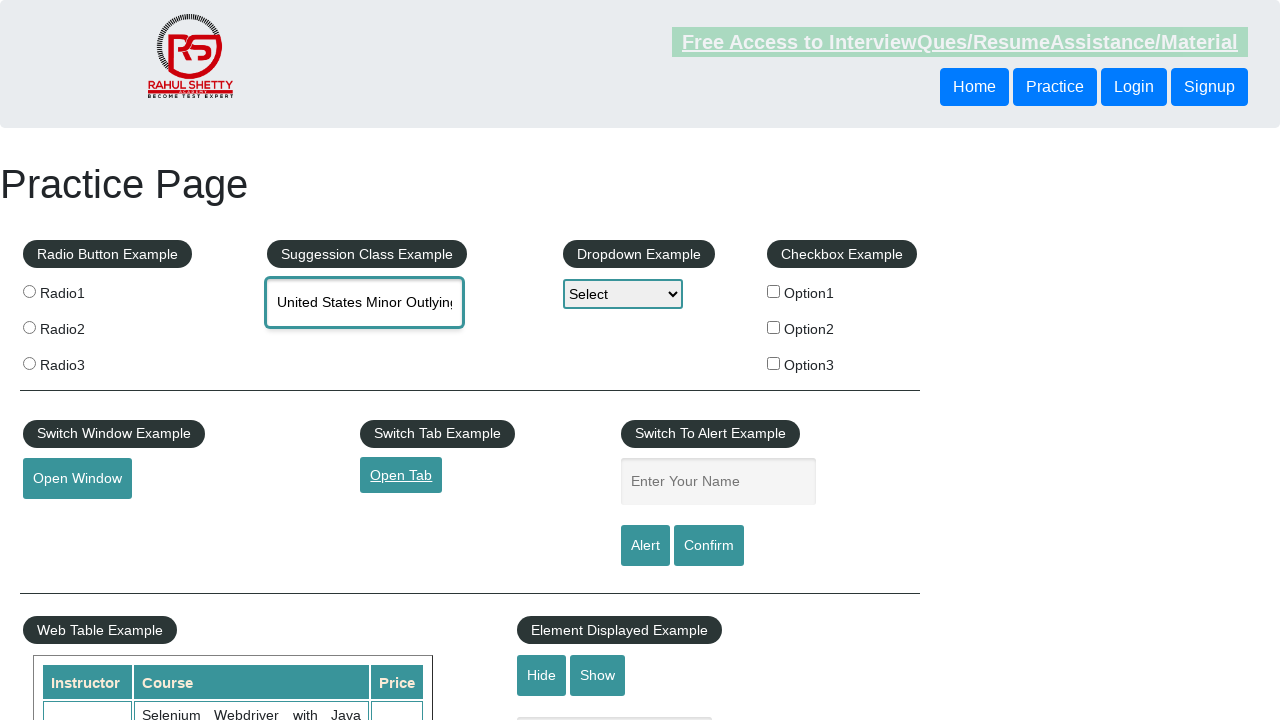

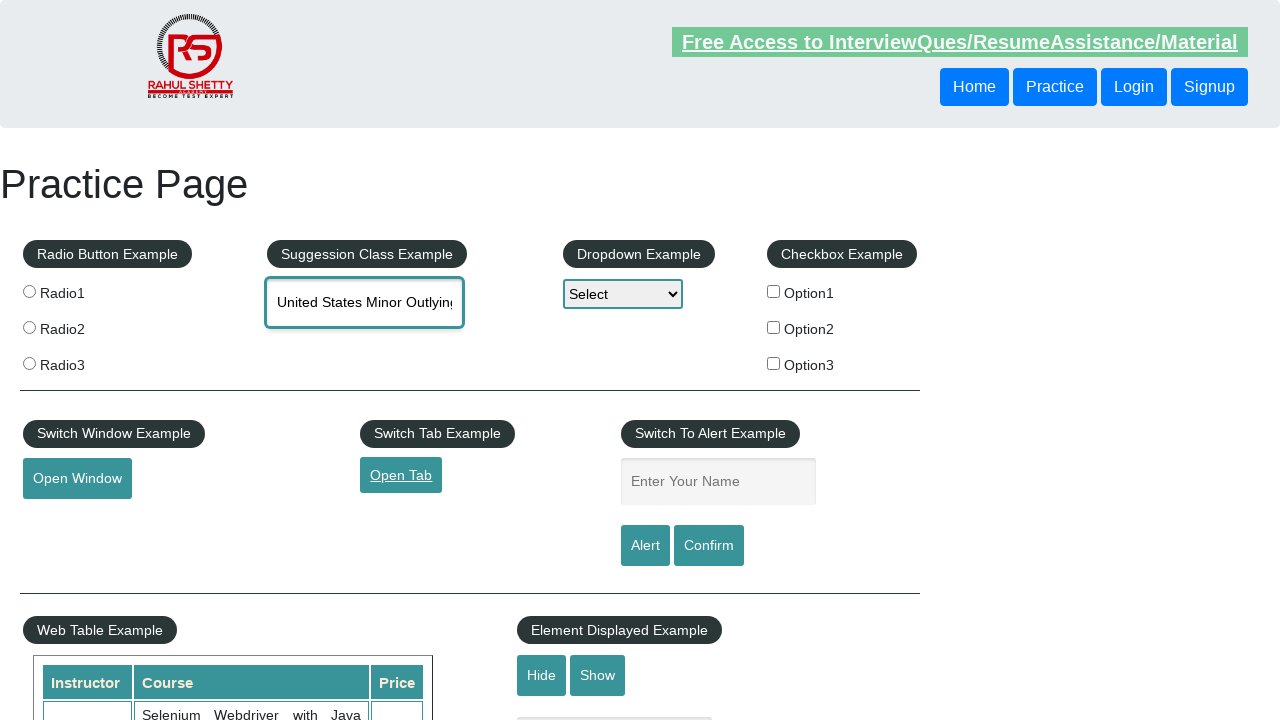